Tests the Dropdown functionality by navigating to the dropdown page, opening the dropdown menu, and selecting the Modal option

Starting URL: https://formy-project.herokuapp.com/

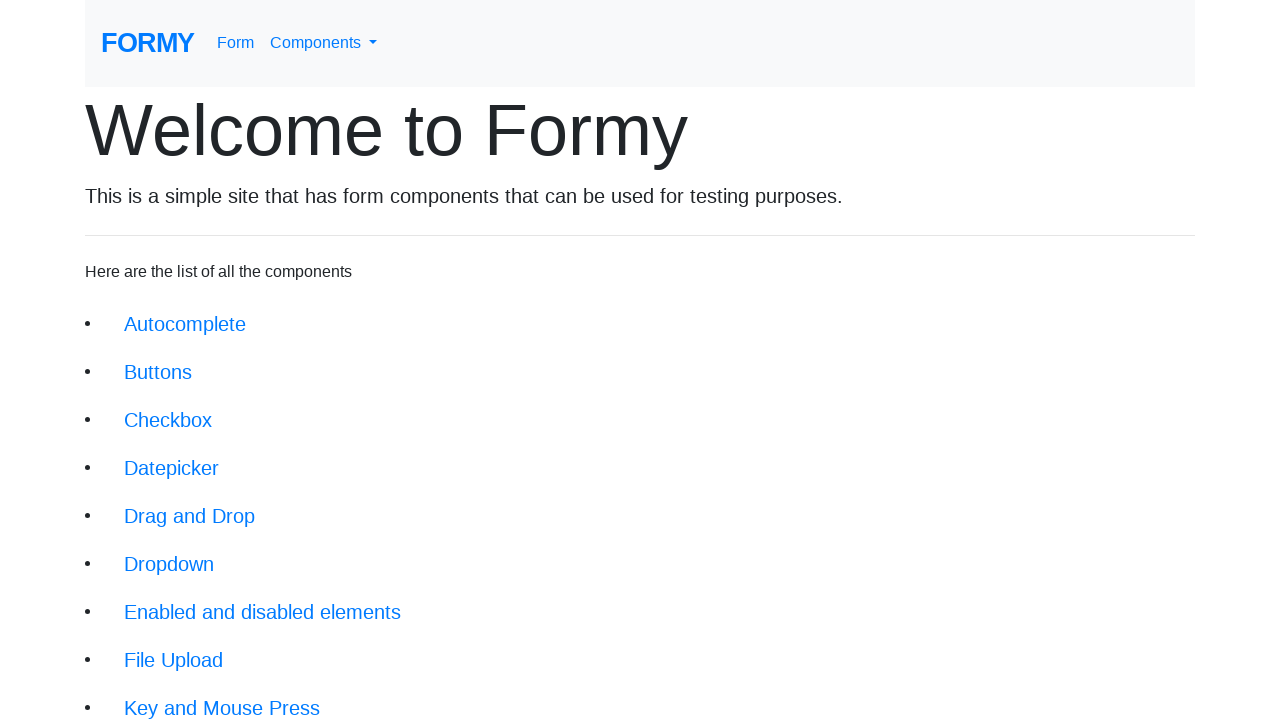

Clicked on the Dropdown link at (169, 564) on xpath=//li/a[@href='/dropdown']
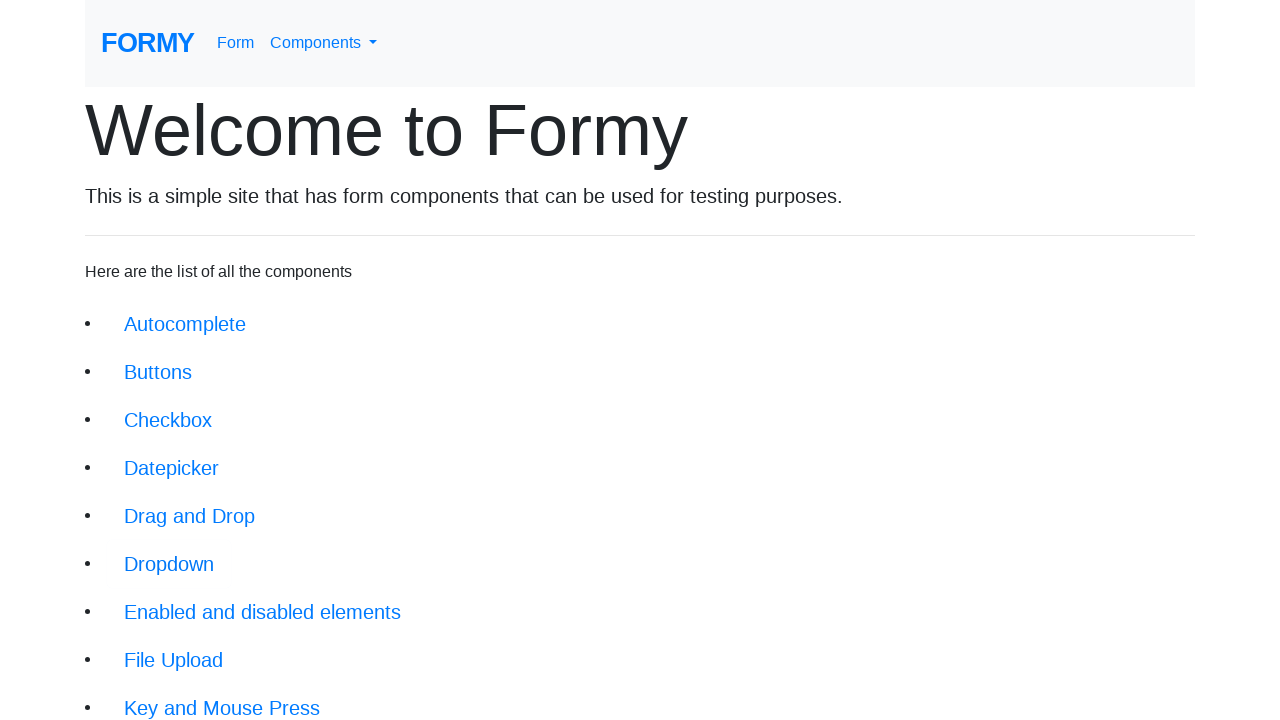

Dropdown page loaded with heading visible
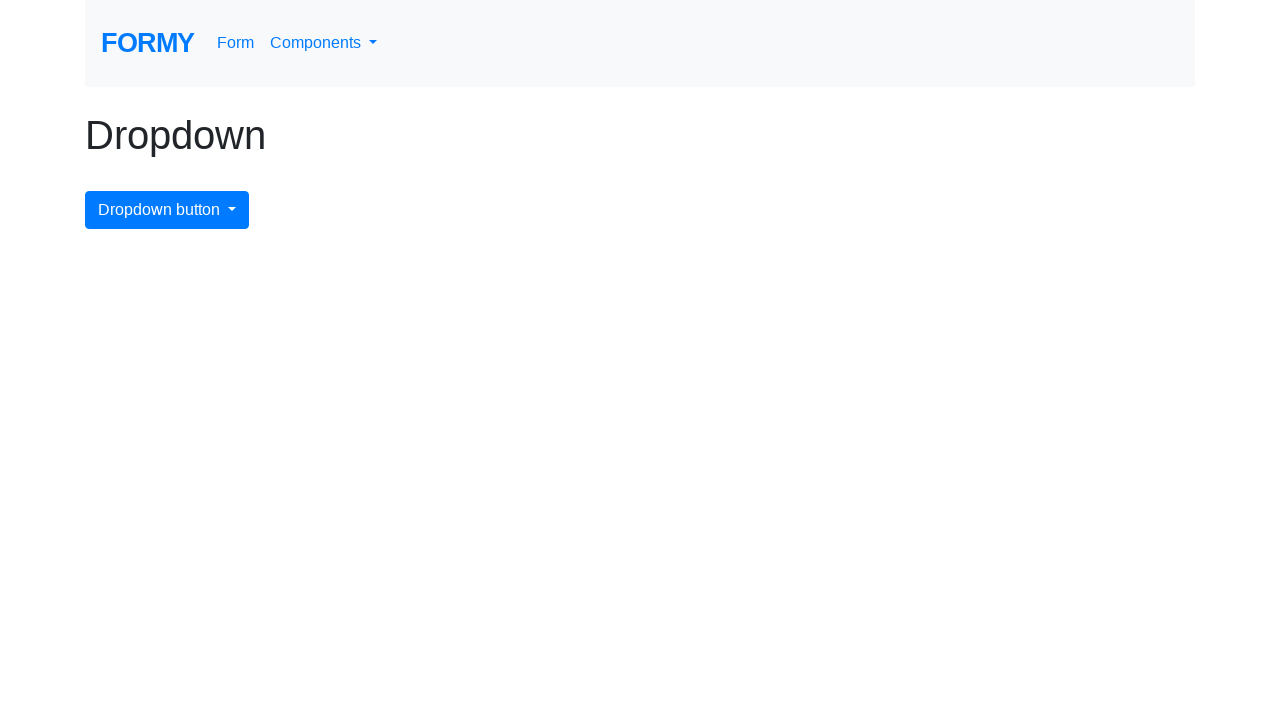

Clicked the dropdown menu button to open dropdown options at (167, 210) on xpath=//div[@class='dropdown']//button[@id='dropdownMenuButton']
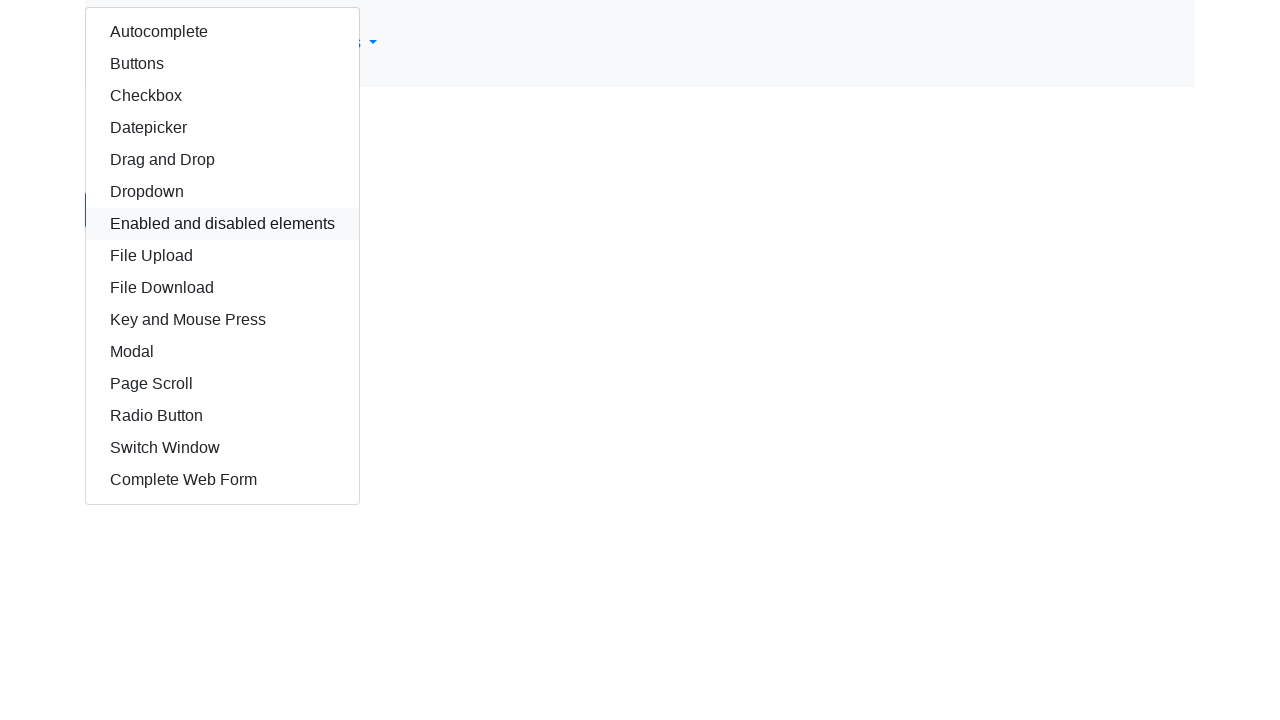

Selected the Modal option from the dropdown menu at (222, 352) on xpath=/html/body/div/div/div/a[11]
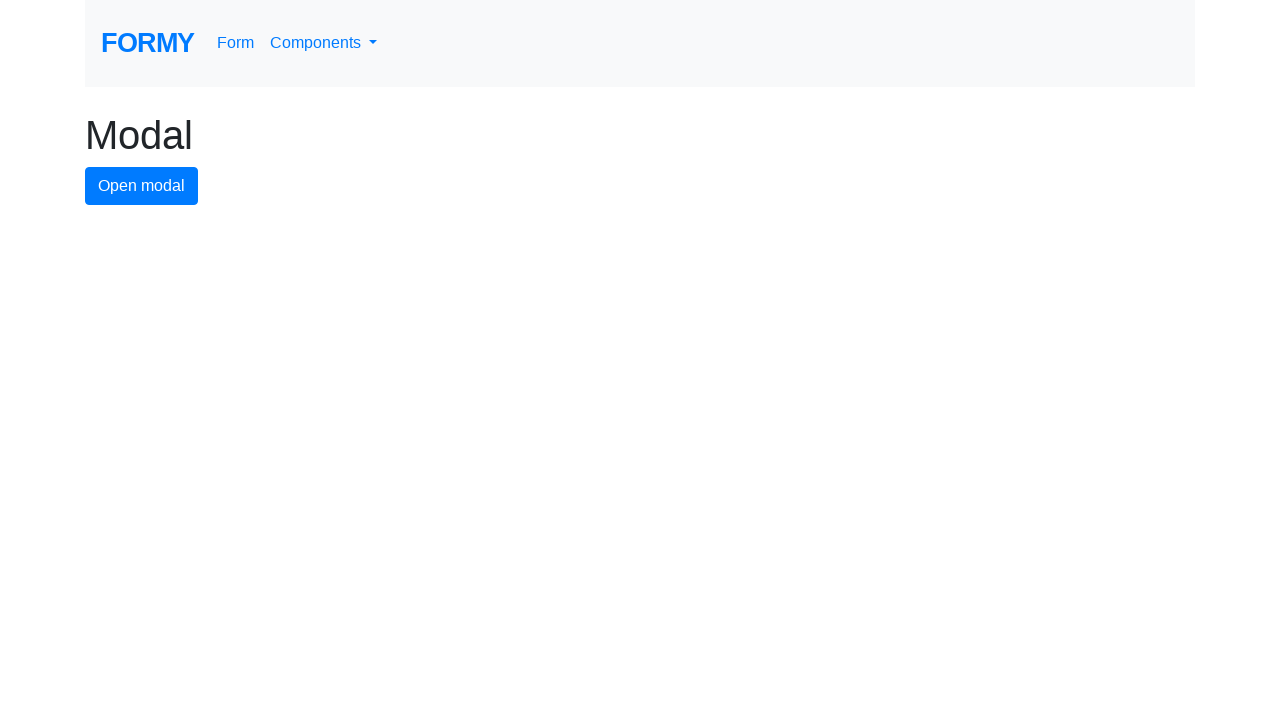

Successfully navigated to the Modal page
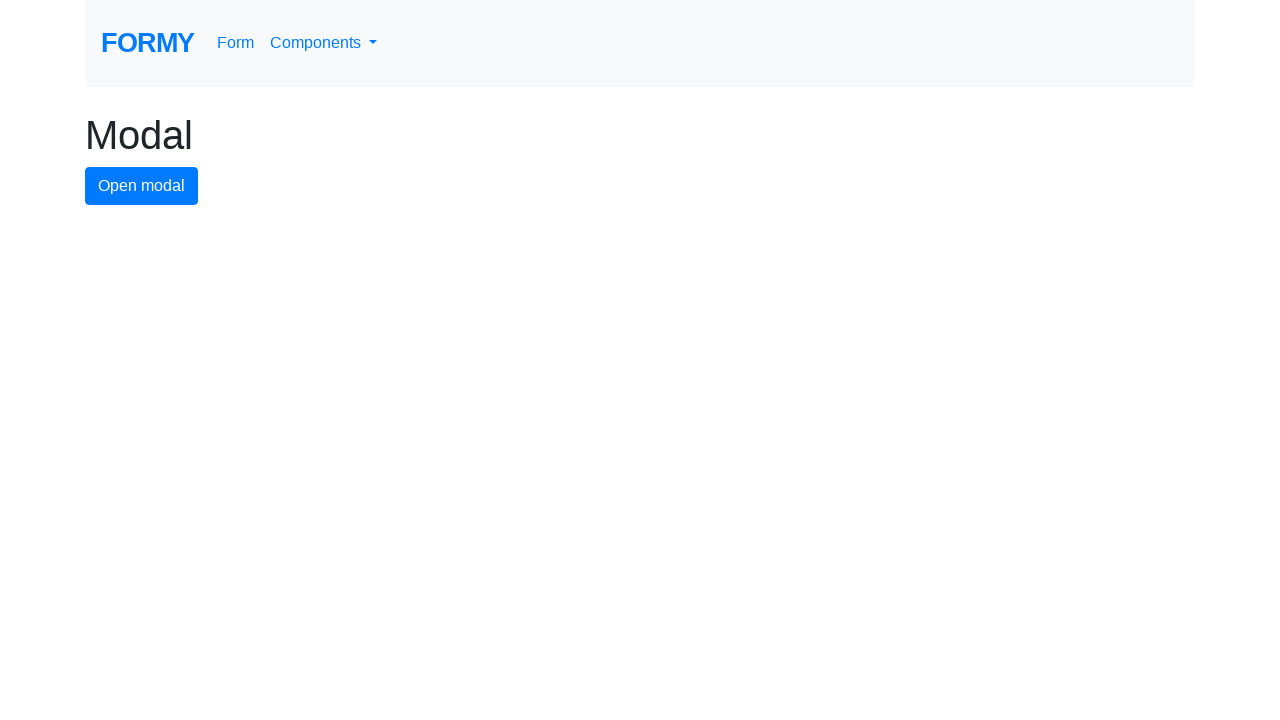

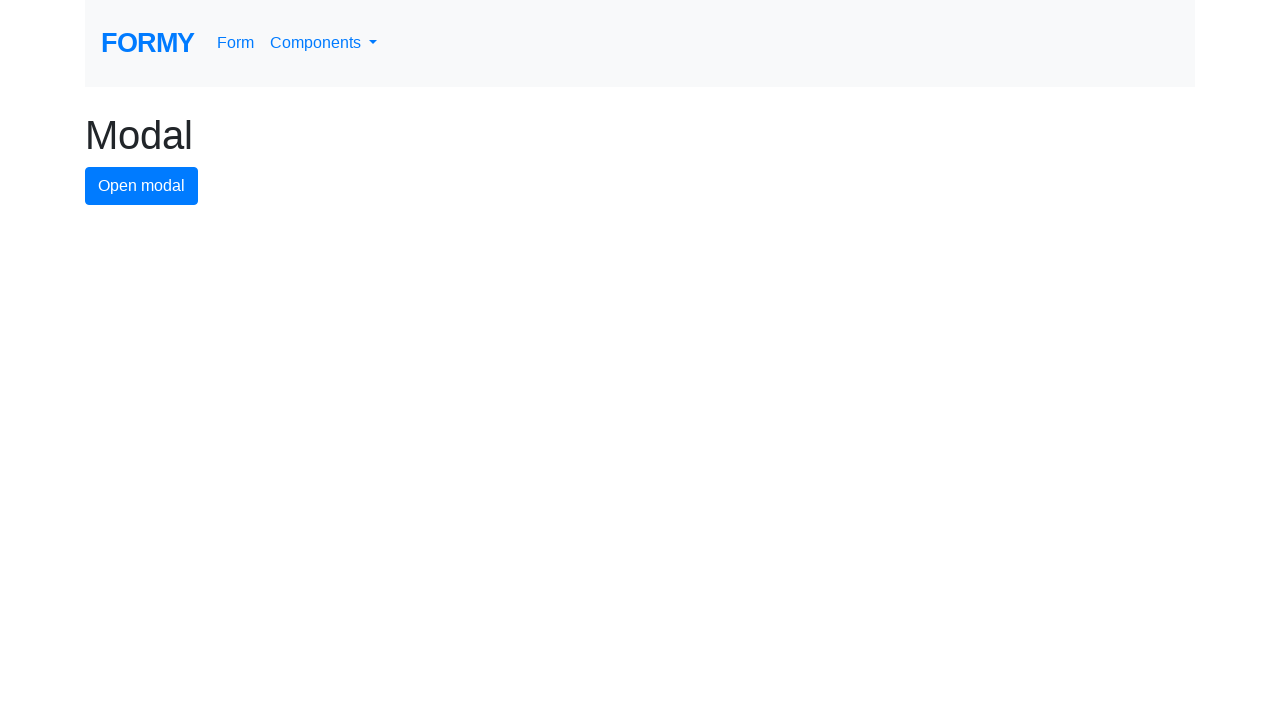